Tests dropdown selection functionality by selecting an option by its value from a dropdown element on a form components demo page

Starting URL: https://formstone.it/components/dropdown/demo/

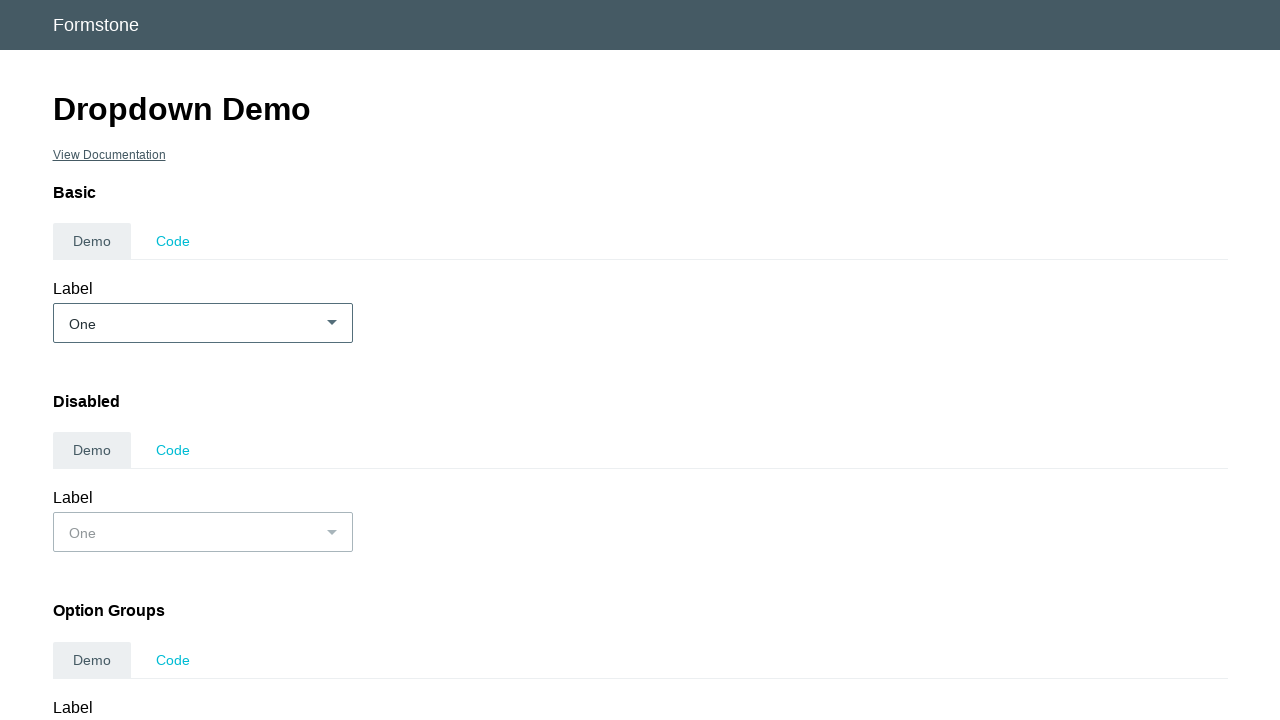

Navigated to form components dropdown demo page
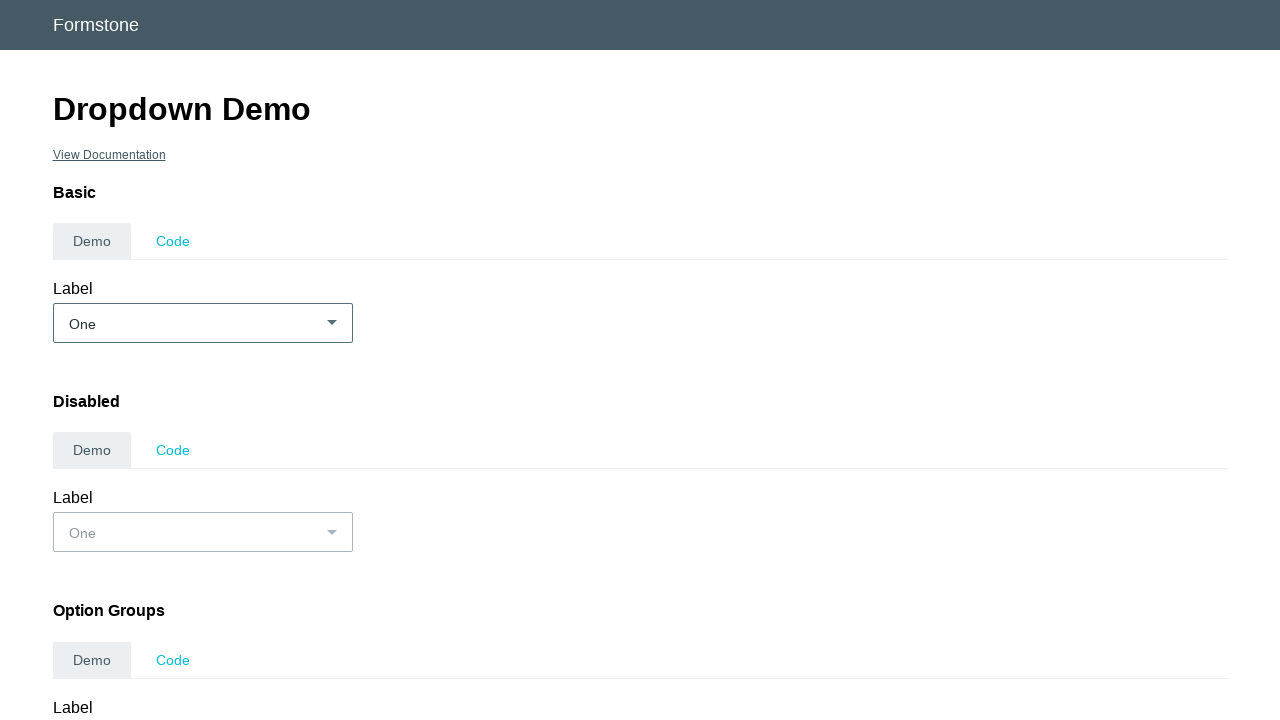

Selected option 'Two' from dropdown by value on (//select[@class='js-dropdown fs-dropdown-element'])[1]
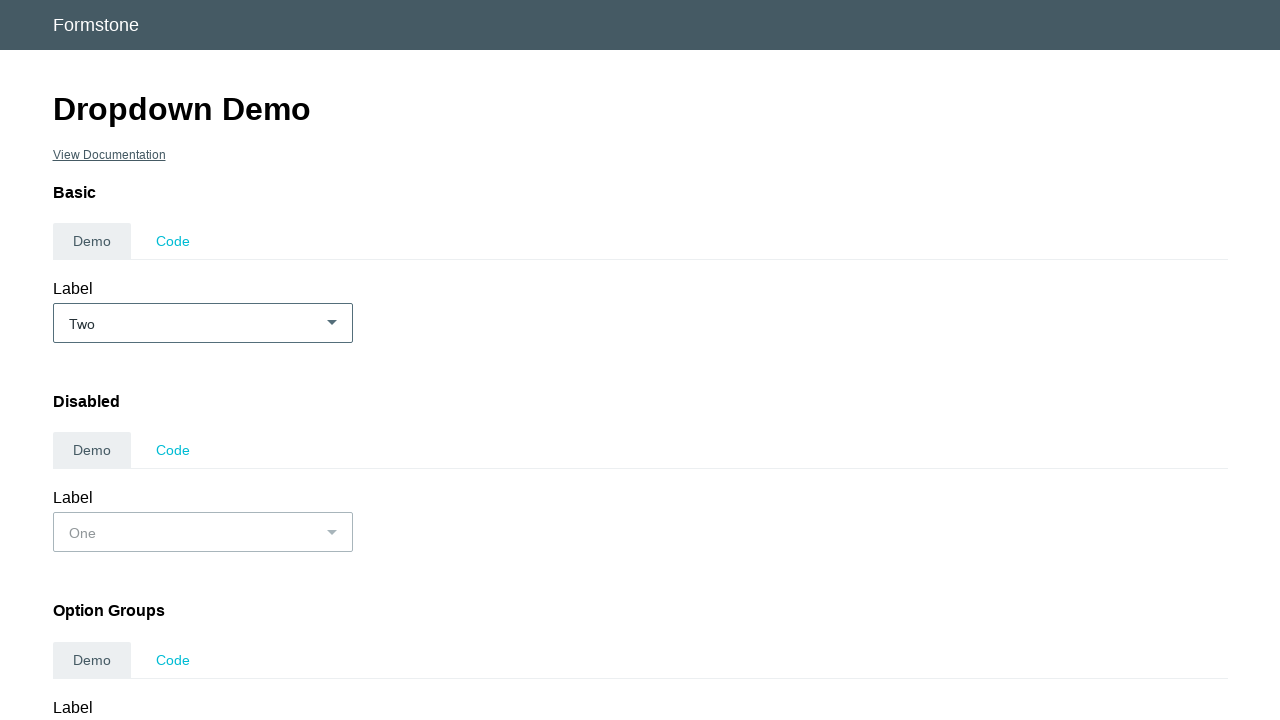

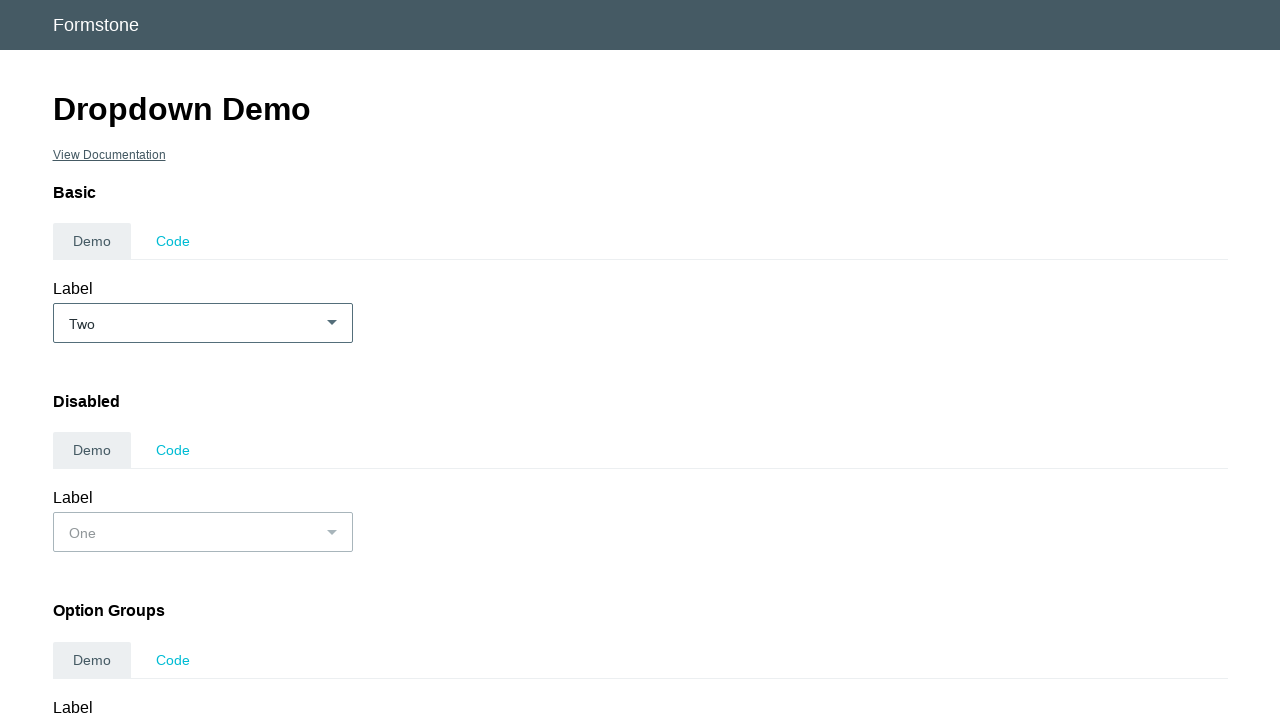